Tests an e-commerce flow by adding a specific product (Nuts Mixture) to cart with quantity 5, proceeding to checkout, and applying an invalid promo code to verify error handling

Starting URL: https://rahulshettyacademy.com/seleniumPractise/#/

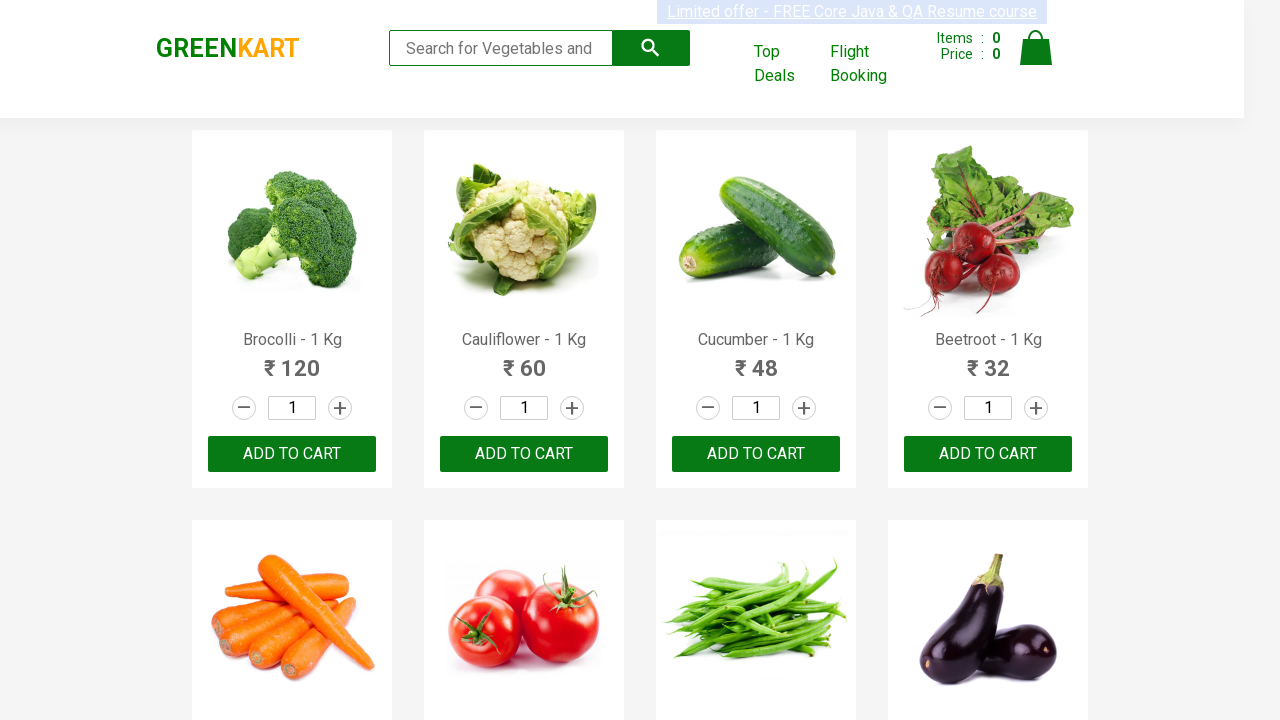

Scrolled to Nuts Mixture - 1 Kg product element
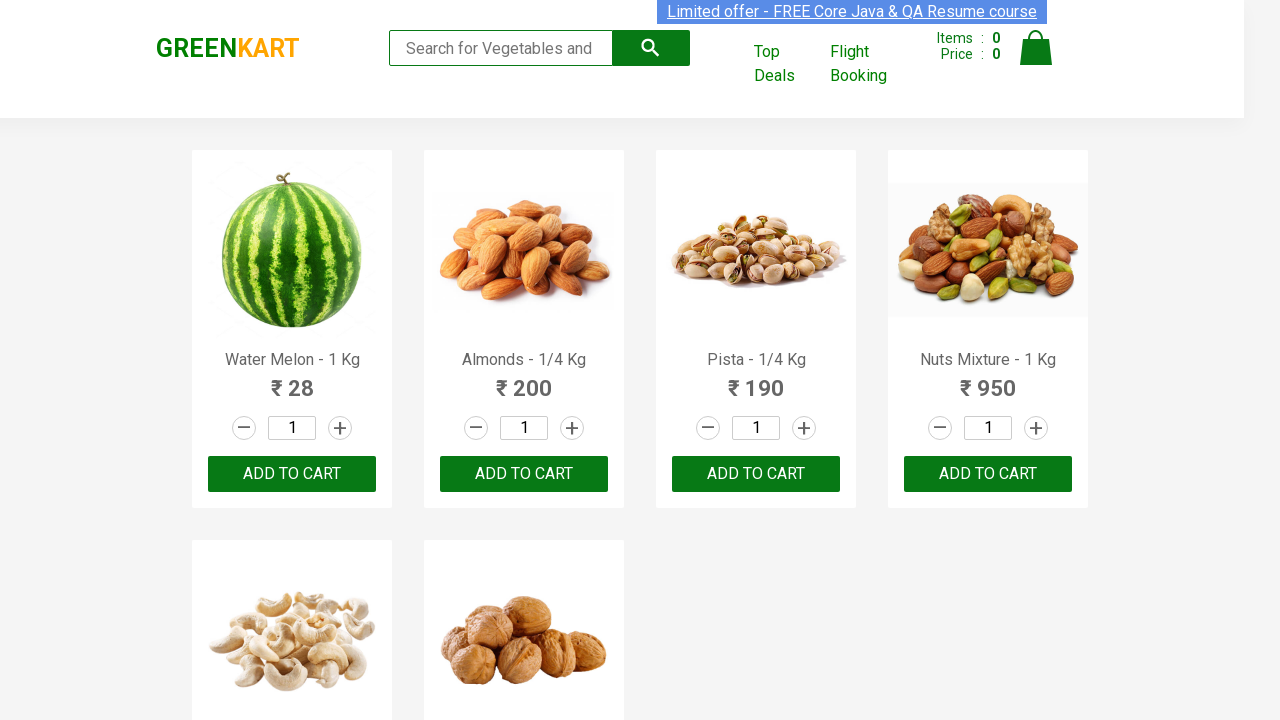

Cleared quantity field for Nuts Mixture product on .quantity >> nth=27
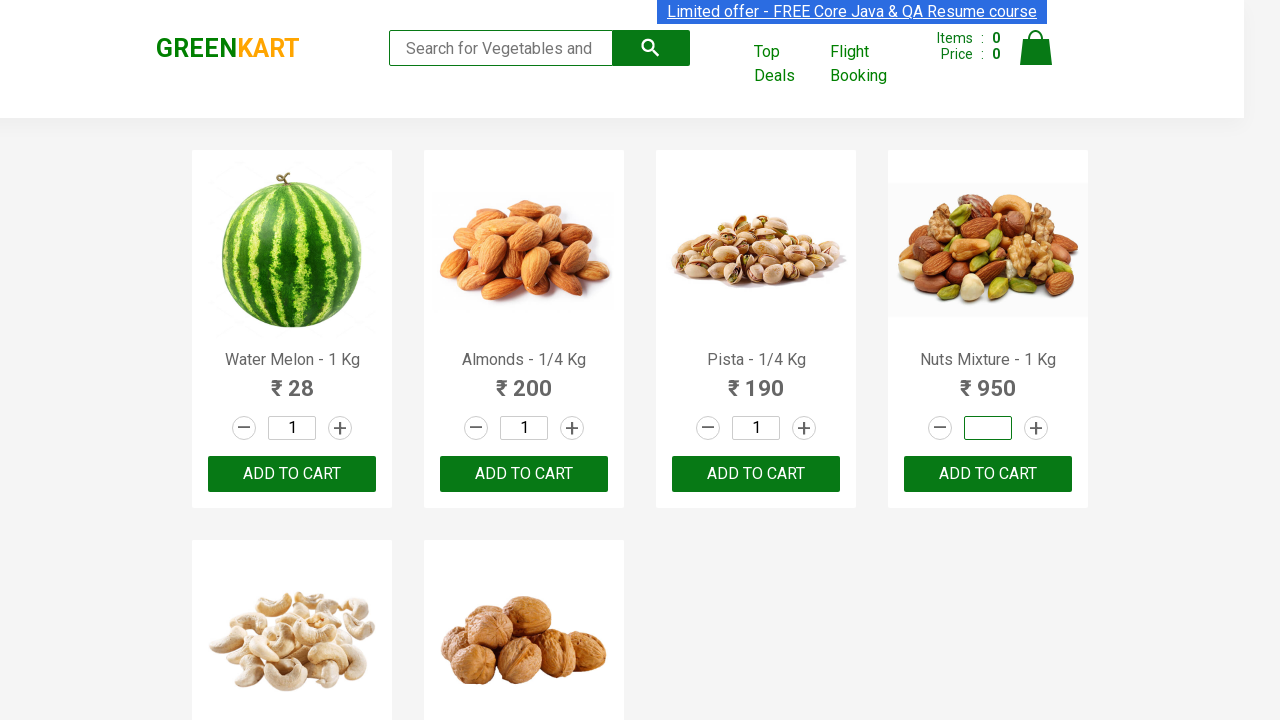

Filled quantity field with value 5 on .quantity >> nth=27
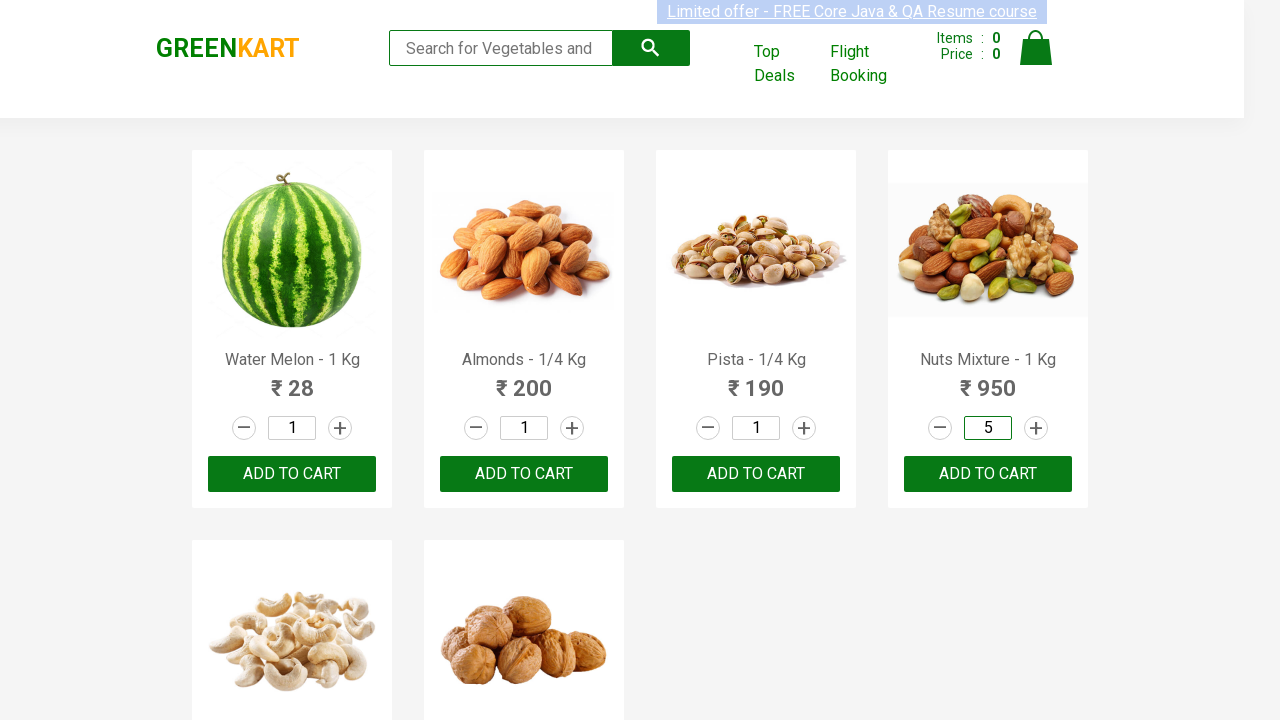

Clicked ADD TO CART button for Nuts Mixture product at (988, 474) on xpath=//button[text()='ADD TO CART'] >> nth=27
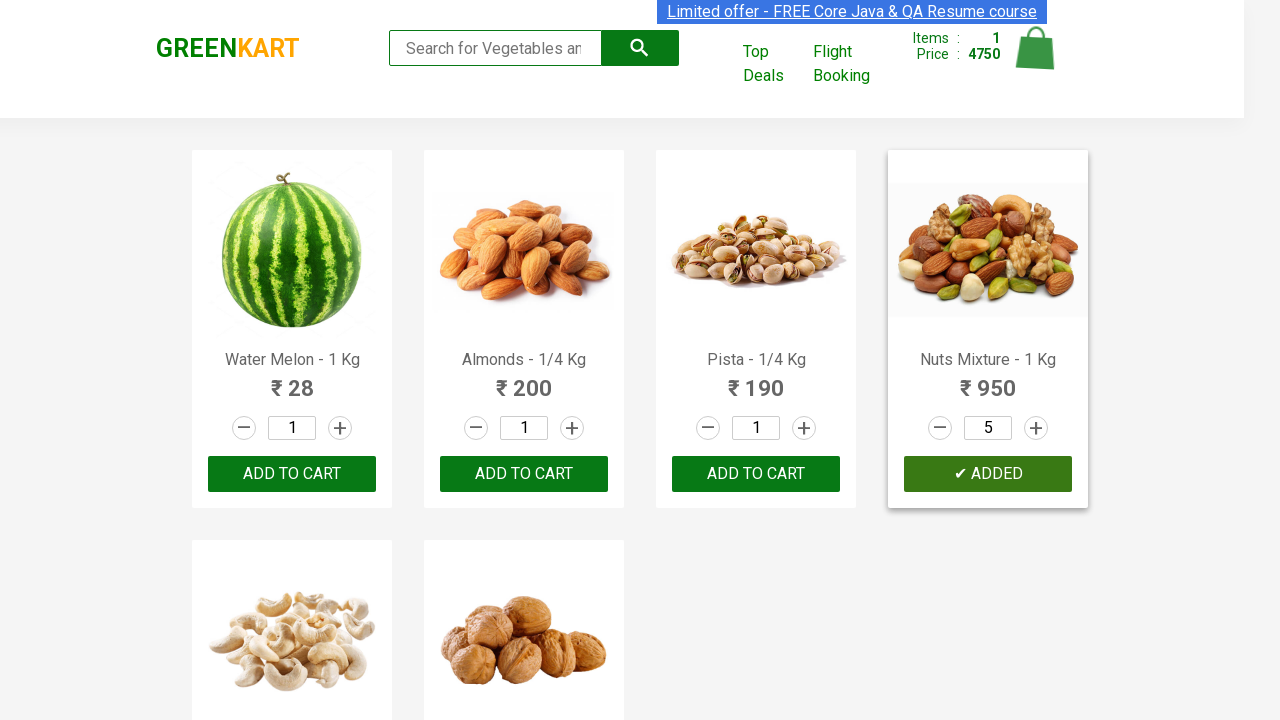

Clicked cart icon to open shopping cart at (1036, 59) on .cart-icon
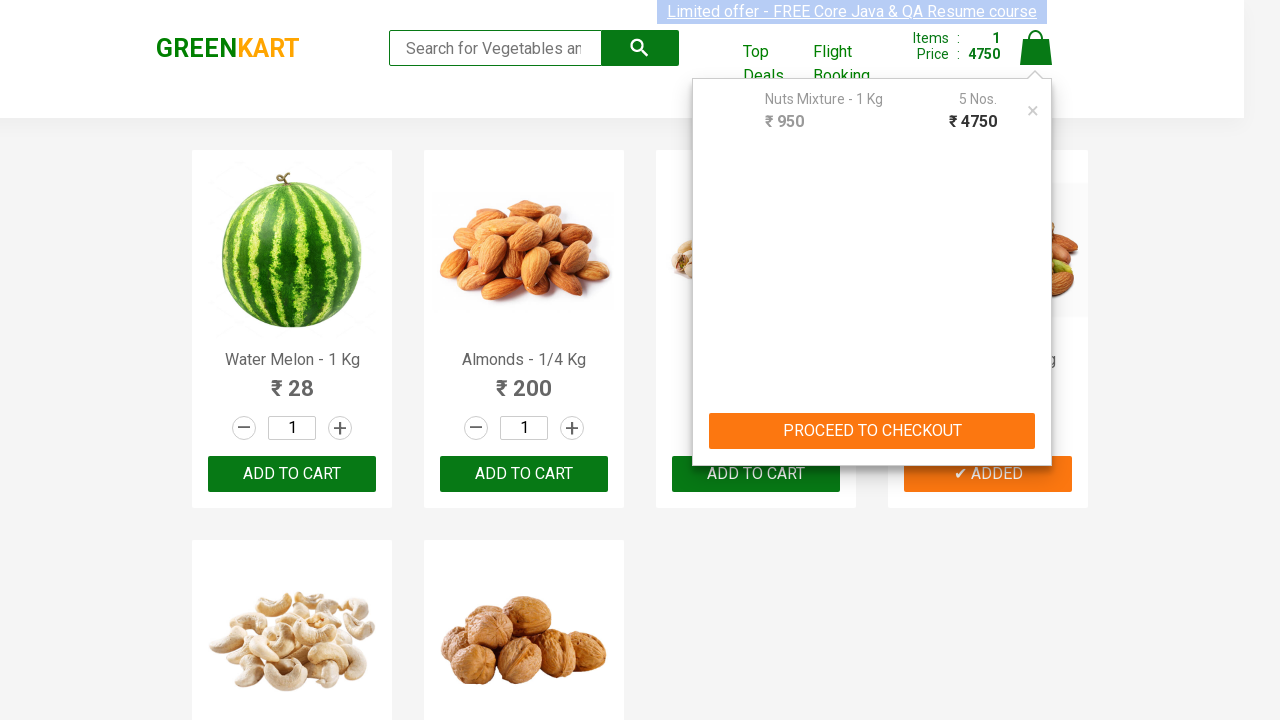

Clicked PROCEED TO CHECKOUT button at (872, 431) on xpath=//button[text()='PROCEED TO CHECKOUT']
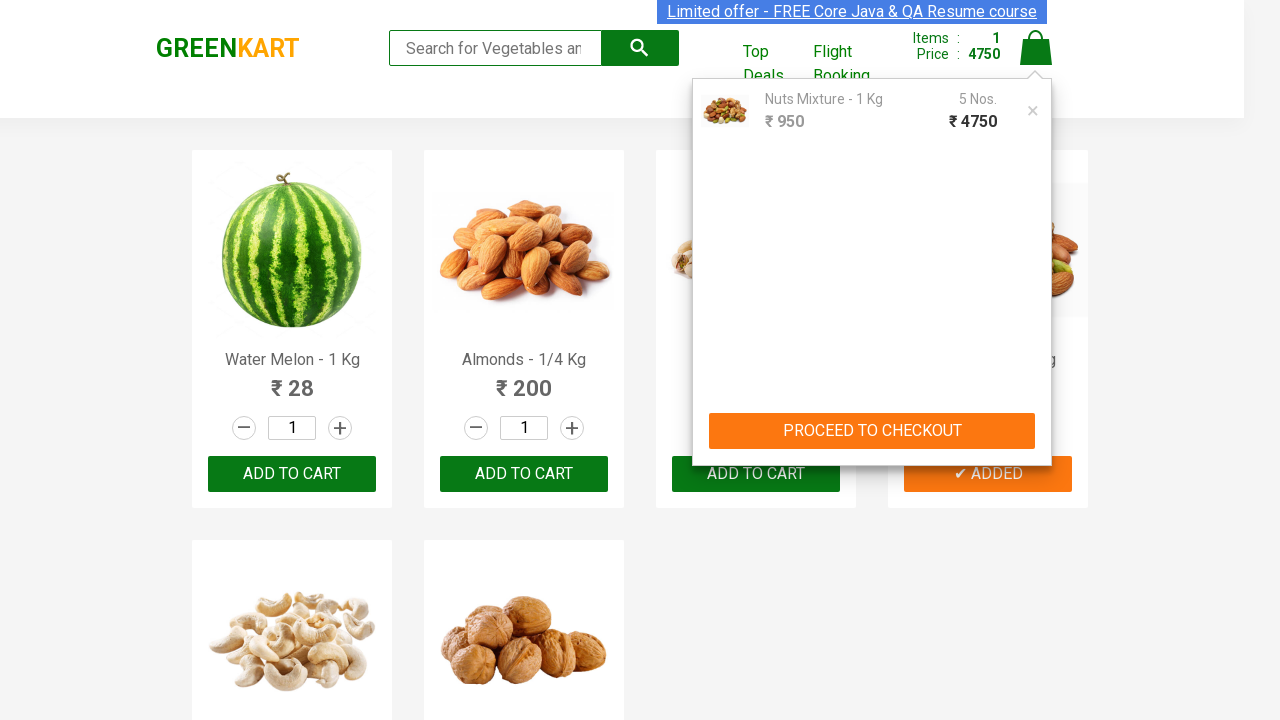

Entered promo code X657YY on .promoCode
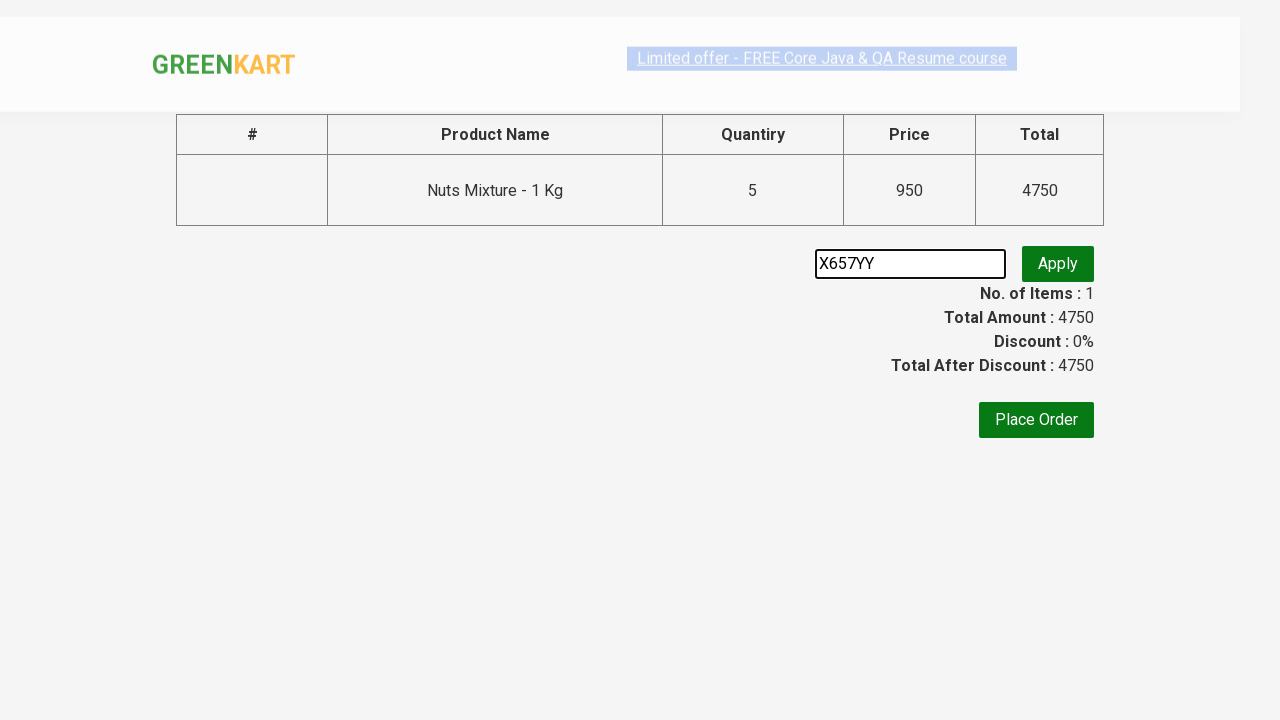

Clicked Apply button to validate promo code at (1058, 264) on .promoBtn
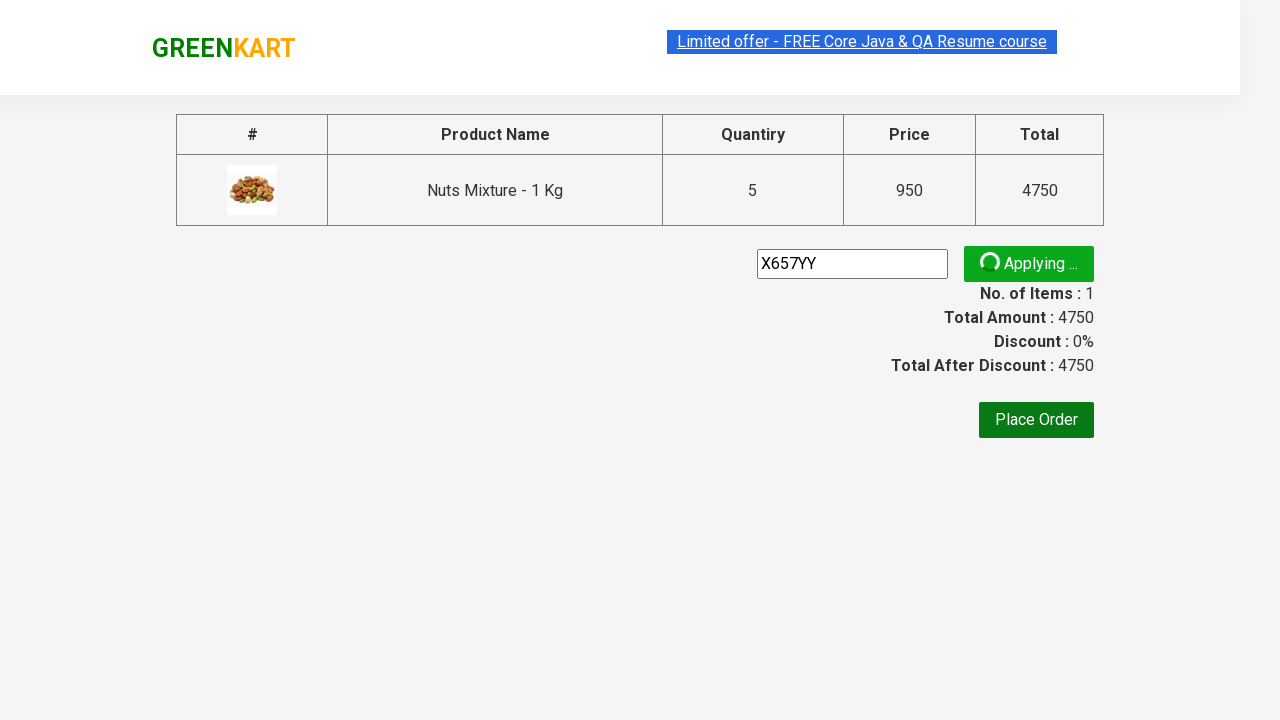

Promo validation message appeared (invalid promo code error)
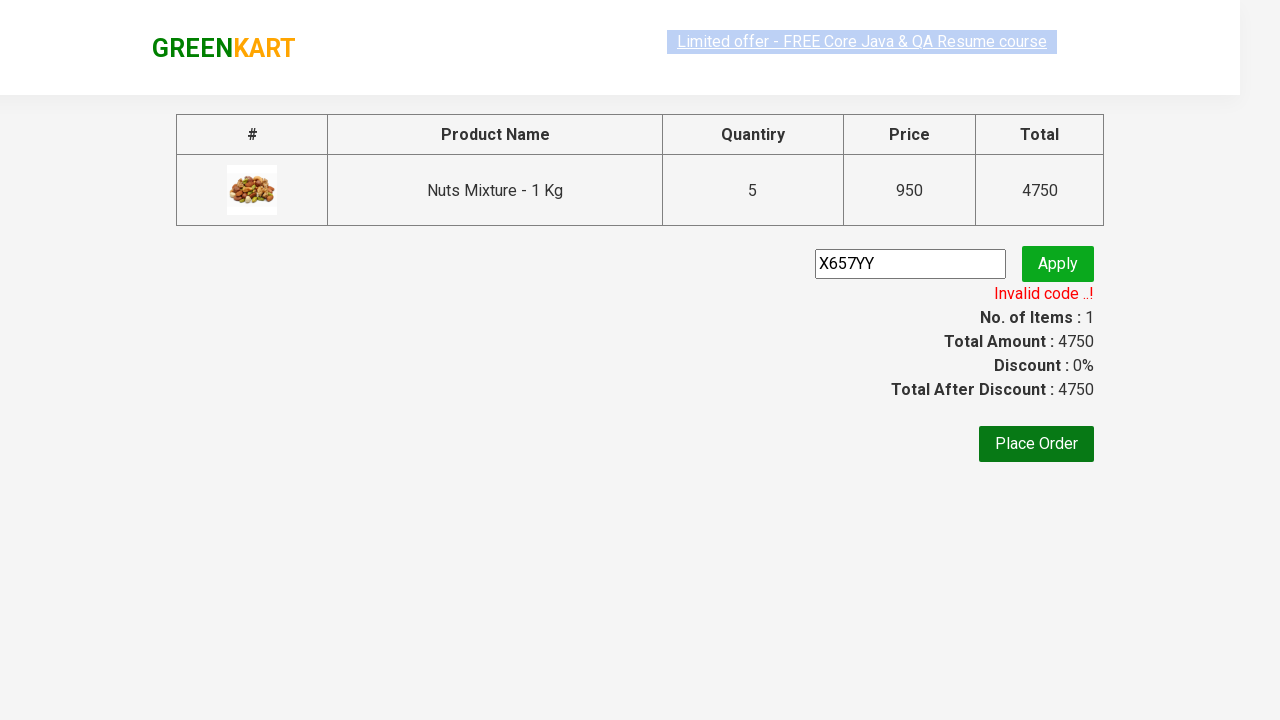

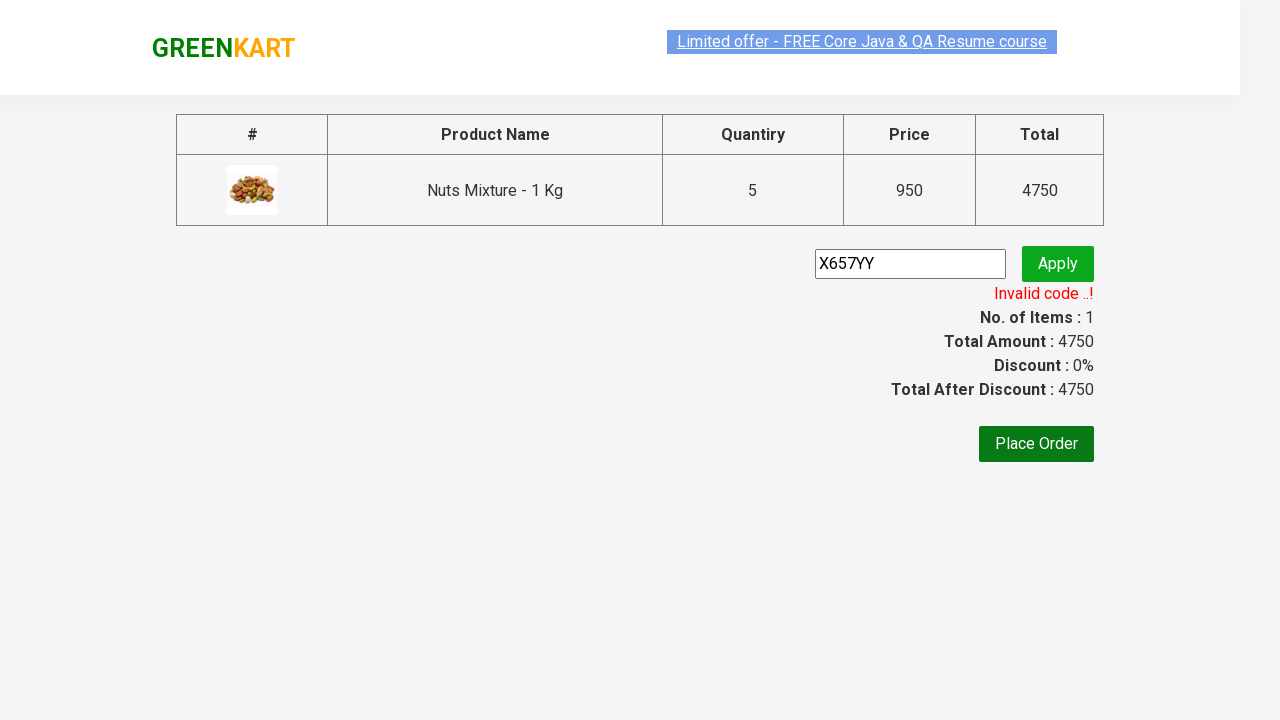